Navigates to SauceDemo login page and highlights all input elements by changing their background color and border style using JavaScript

Starting URL: https://www.saucedemo.com/

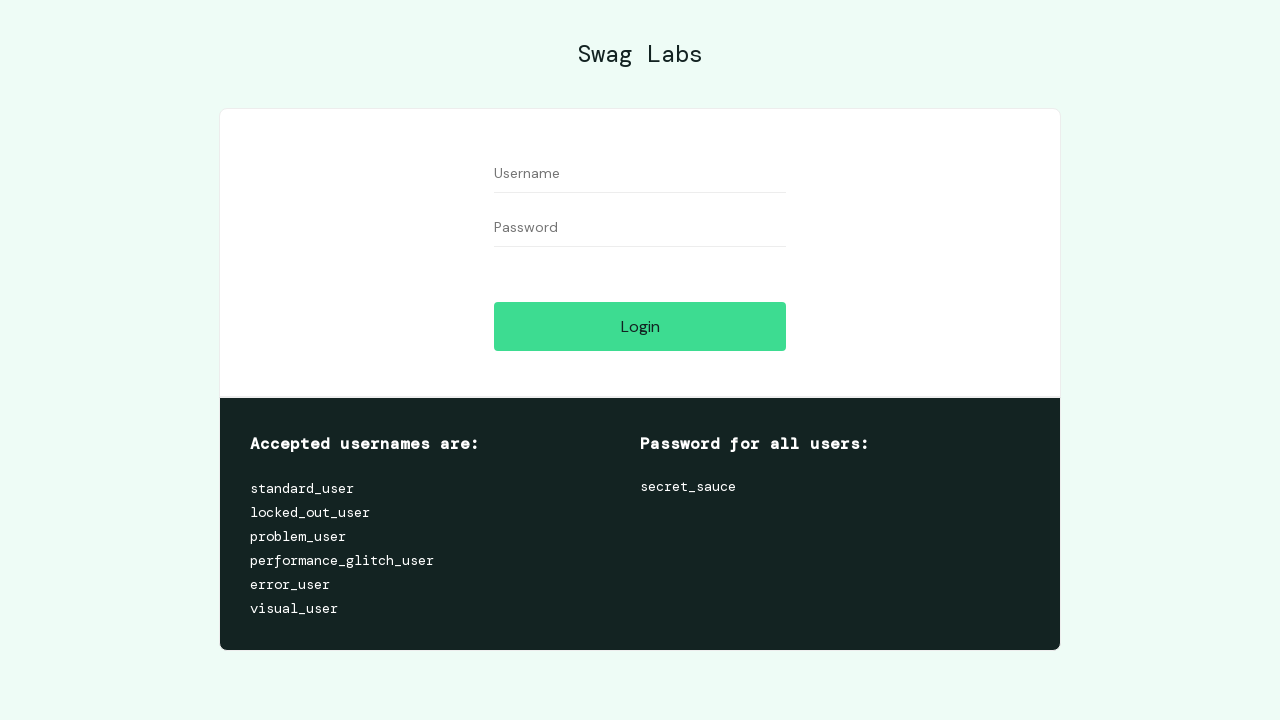

Navigated to SauceDemo login page
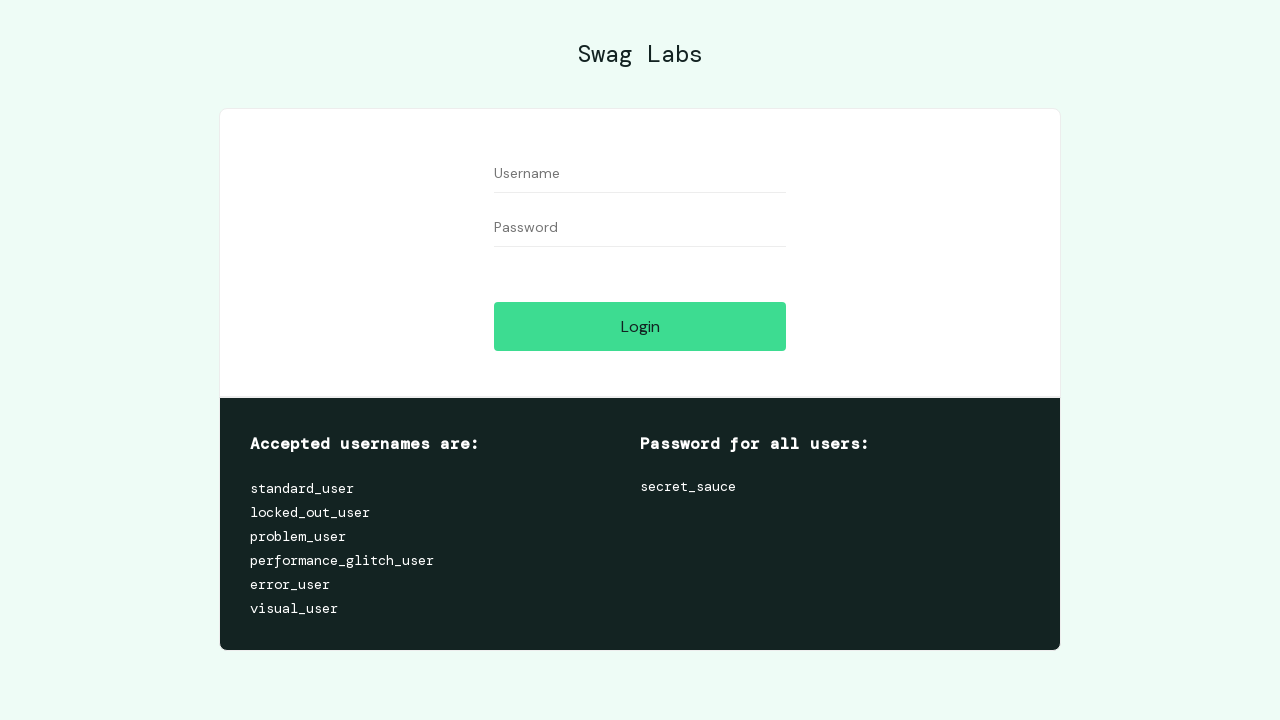

Form input elements loaded and visible
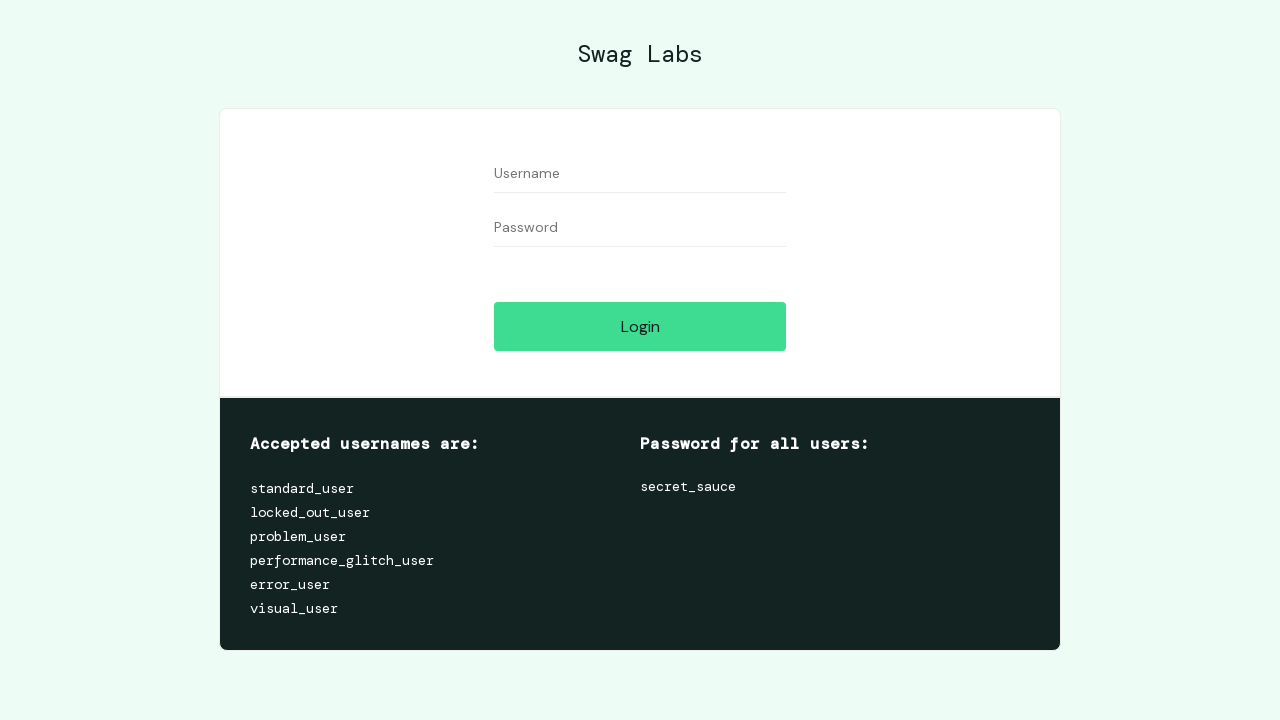

Retrieved all input elements with class 'form_input'
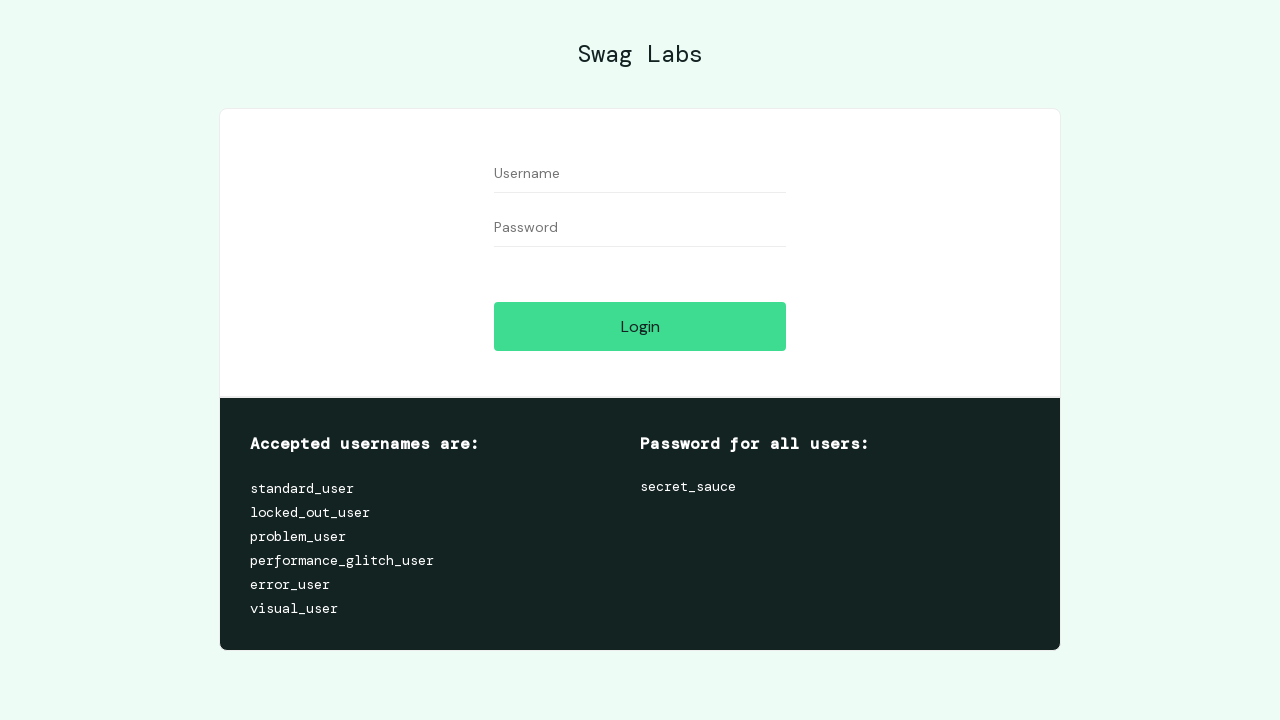

Highlighted input element with yellow background and red border
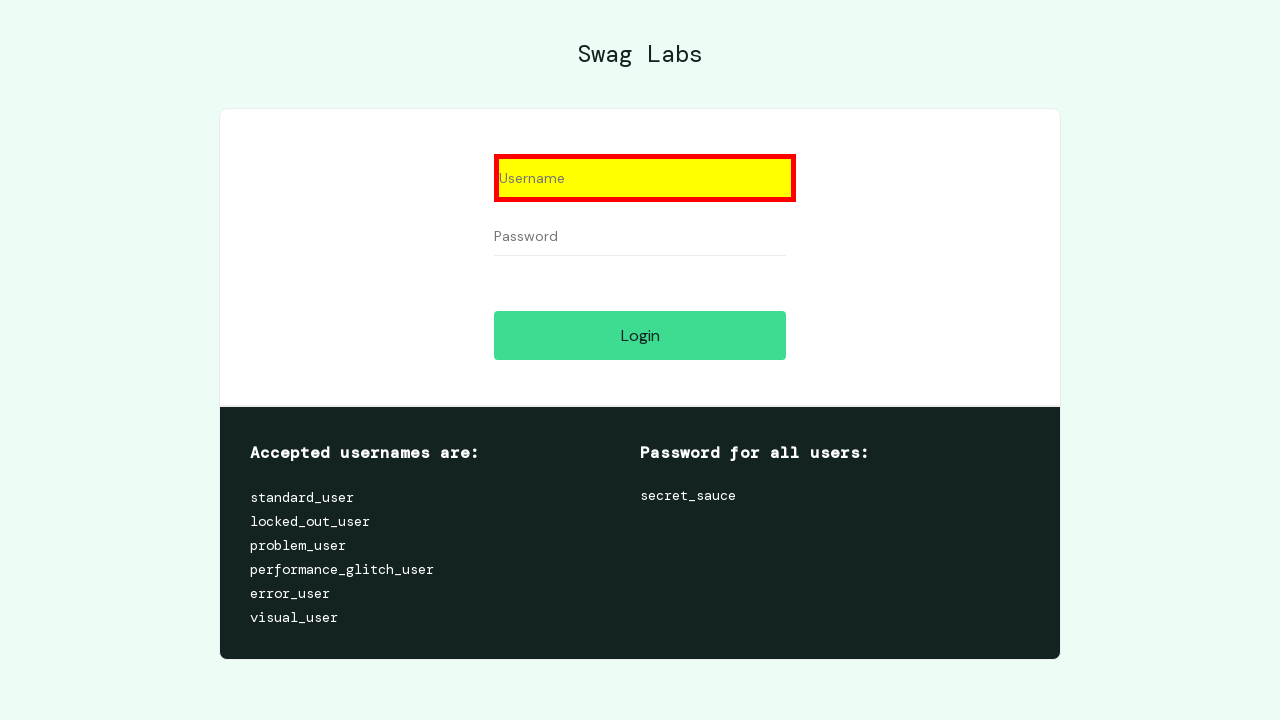

Highlighted input element with yellow background and red border
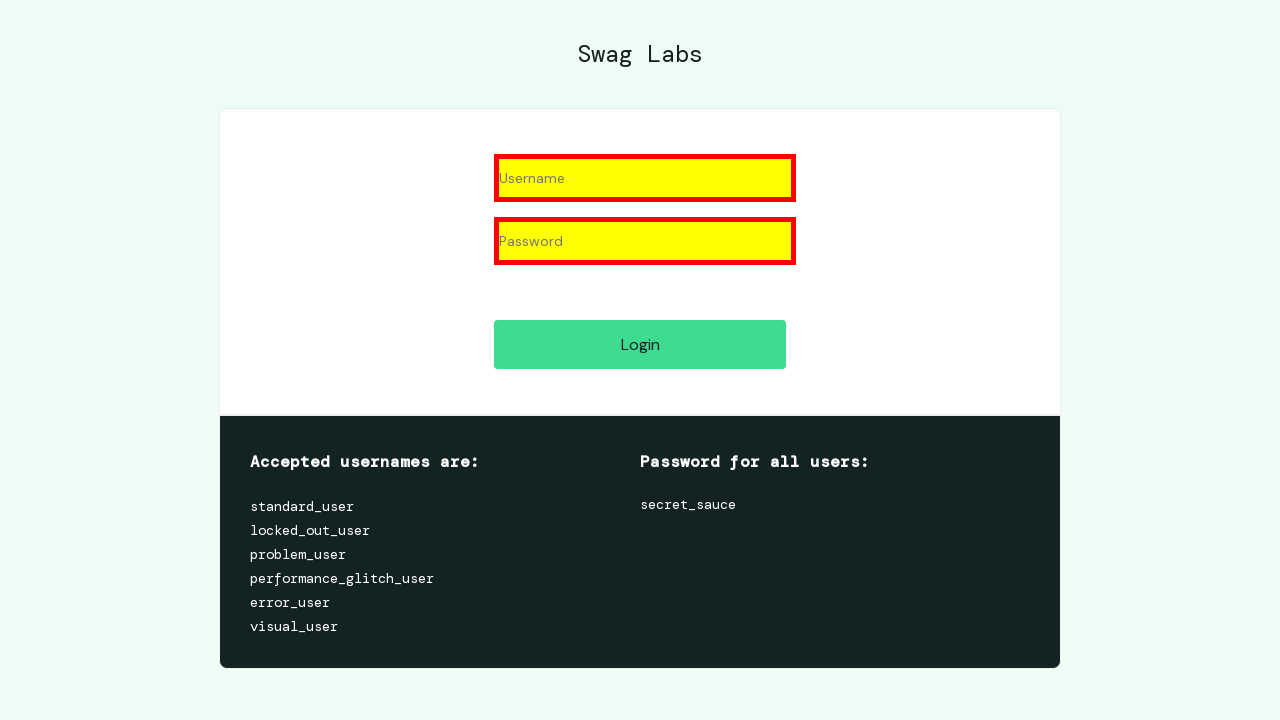

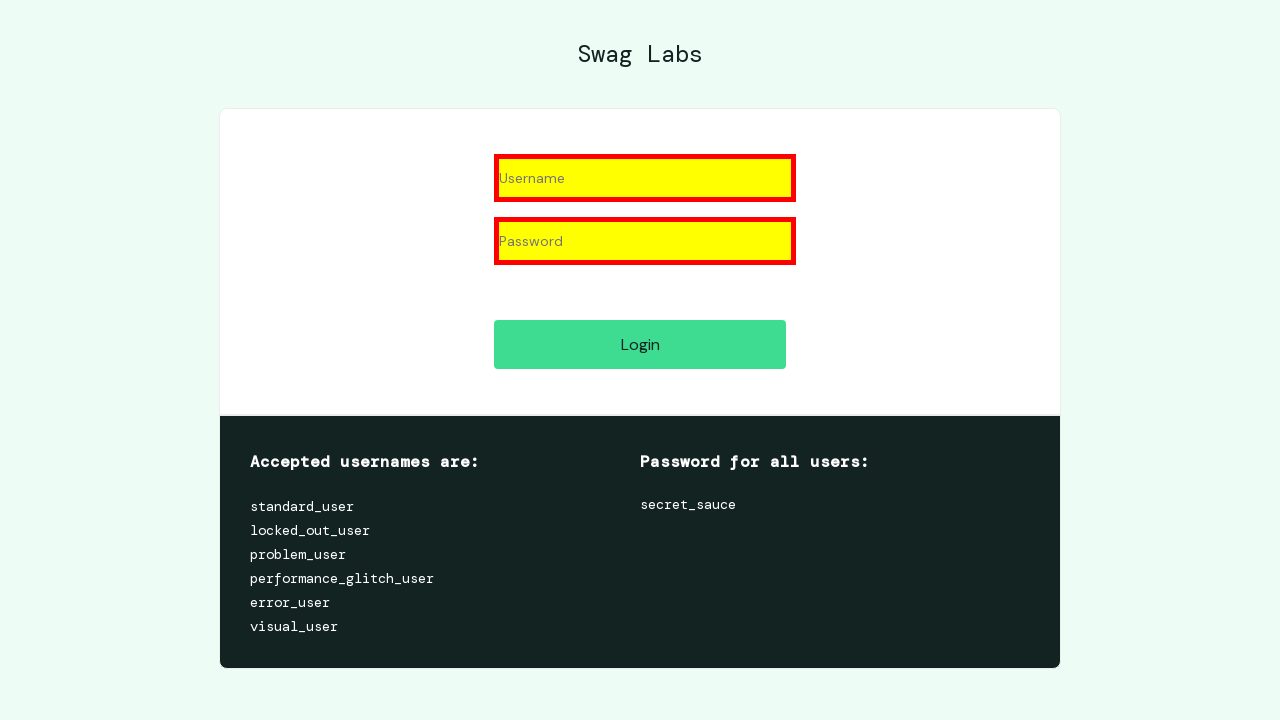